Tests a simple registration form on a Selenium practice site by filling in email and password fields and submitting the form.

Starting URL: https://rori4.github.io/selenium-practice/#/pages/practice/simple-registration

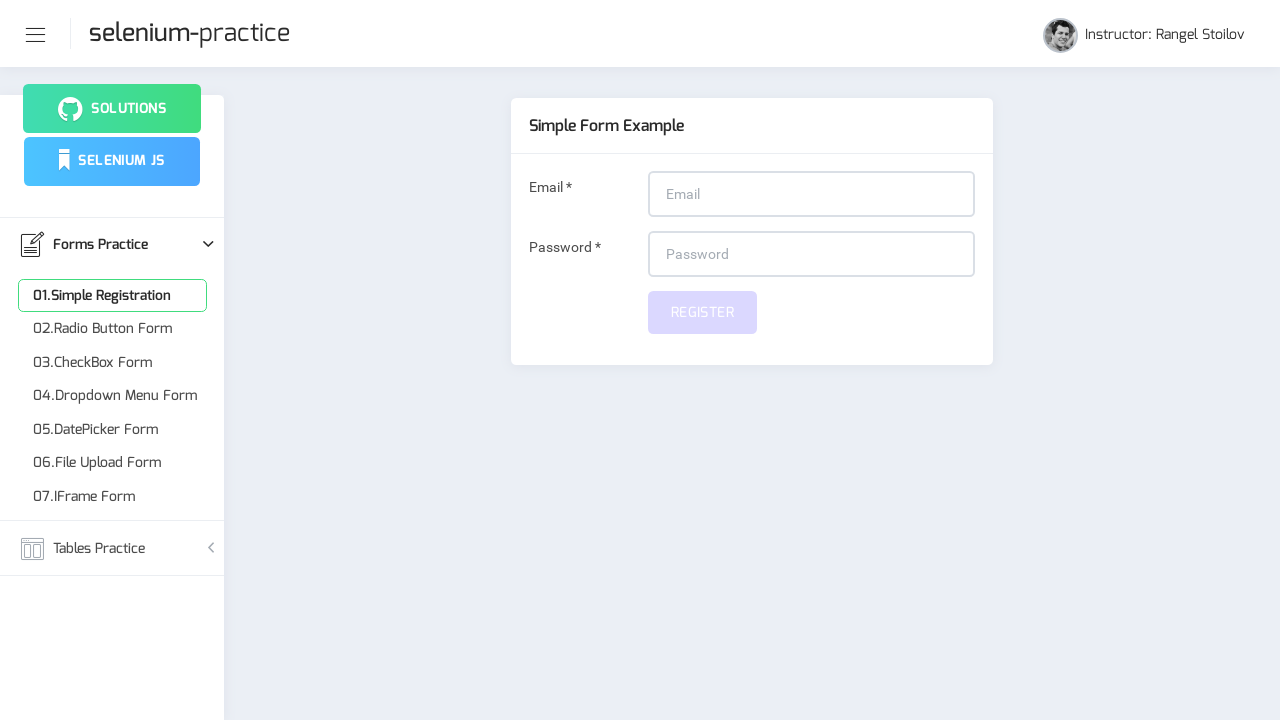

Filled email field with 'testuser2024@gmail.com' on input[name='email']
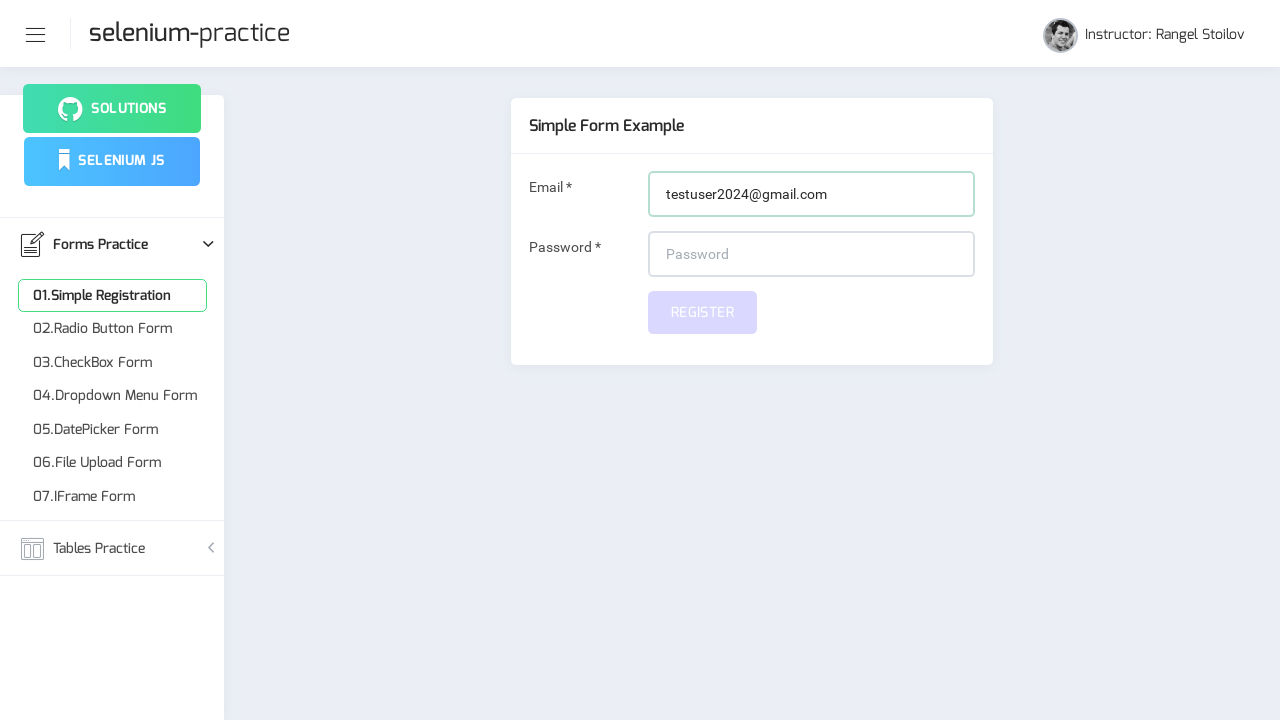

Filled password field with 'SecurePass789' on input#password
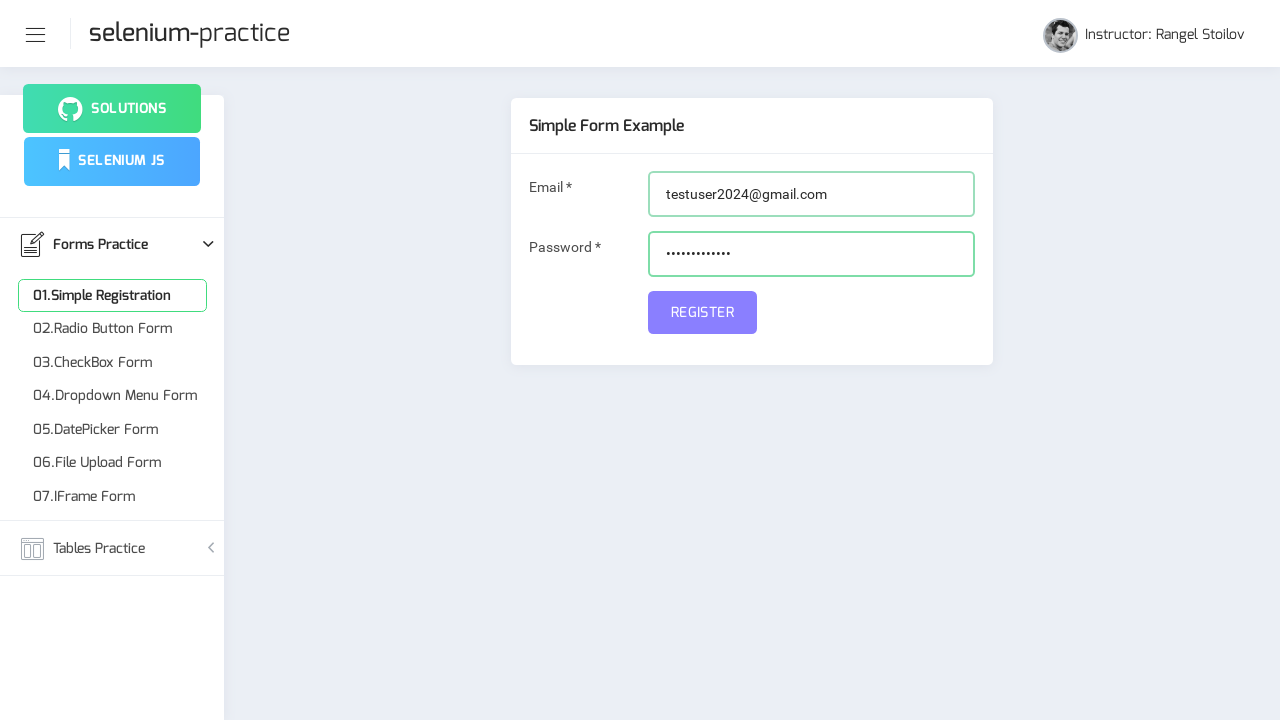

Clicked submit button to register at (702, 312) on [name='submit']
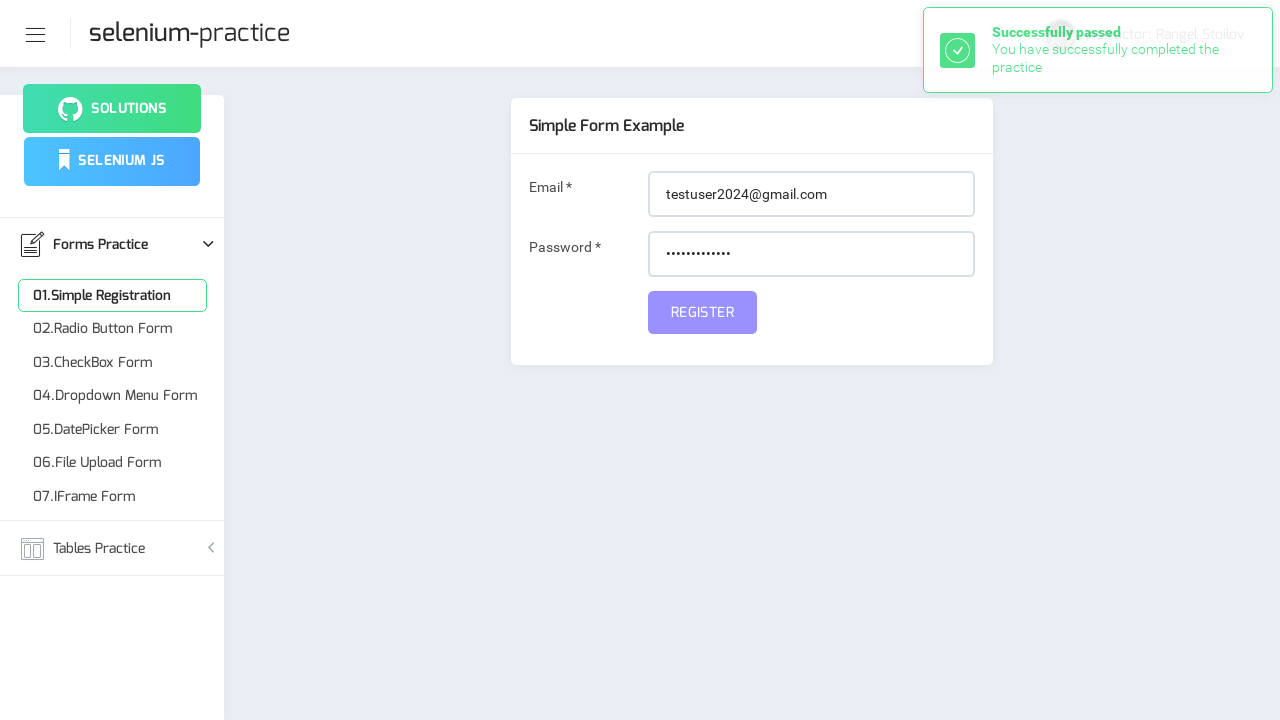

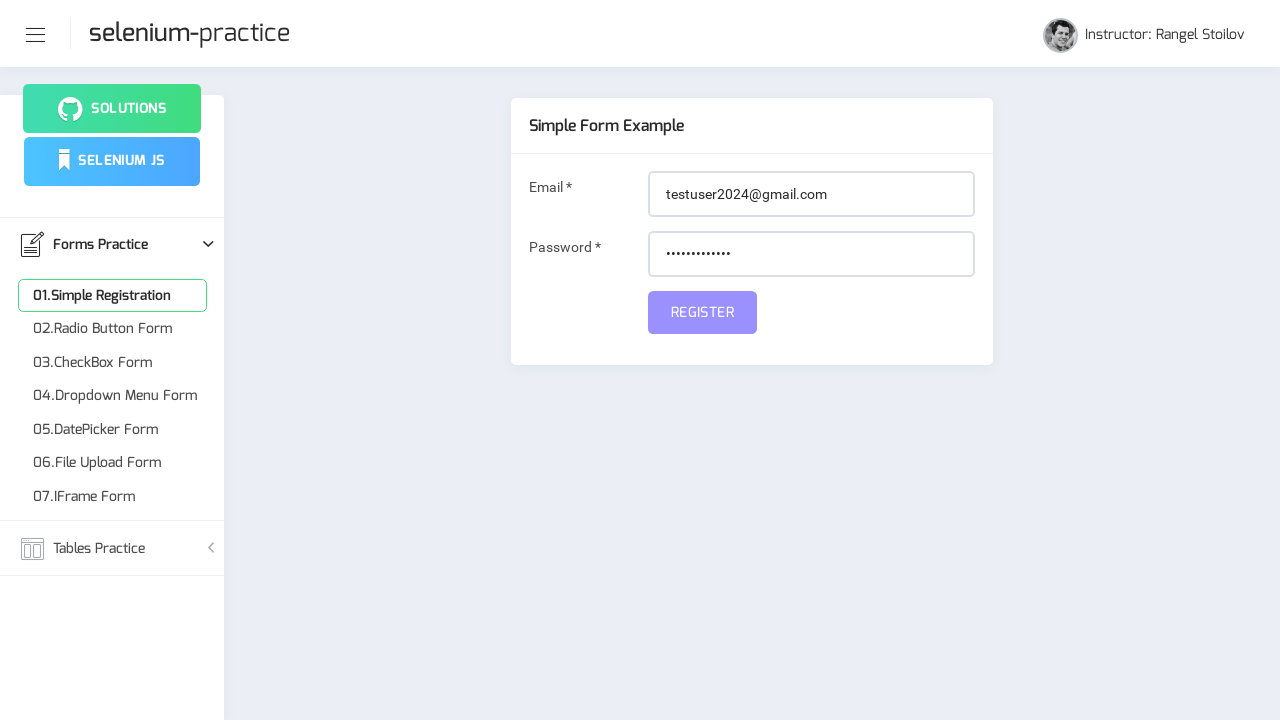